Tests clicking on a link that opens a popup window on a test automation practice page

Starting URL: http://omayo.blogspot.com/

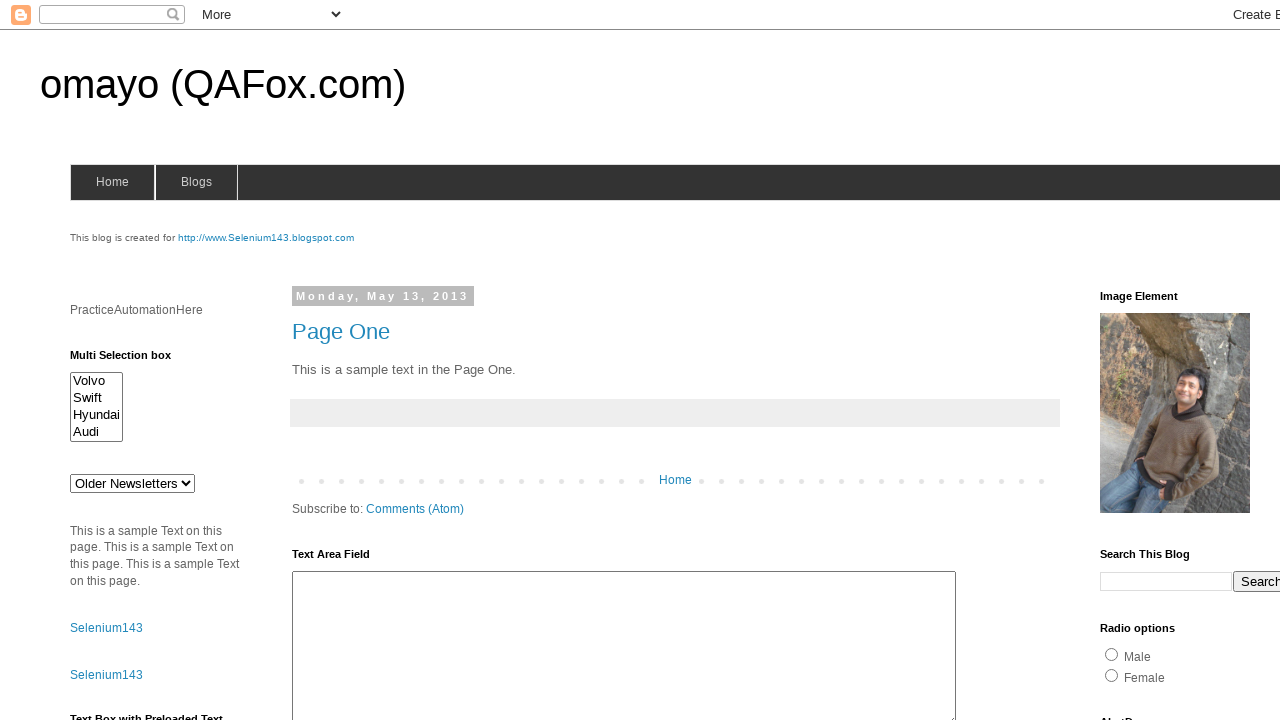

Clicked on 'Open a popup window' link at (132, 360) on xpath=//a[.='Open a popup window']
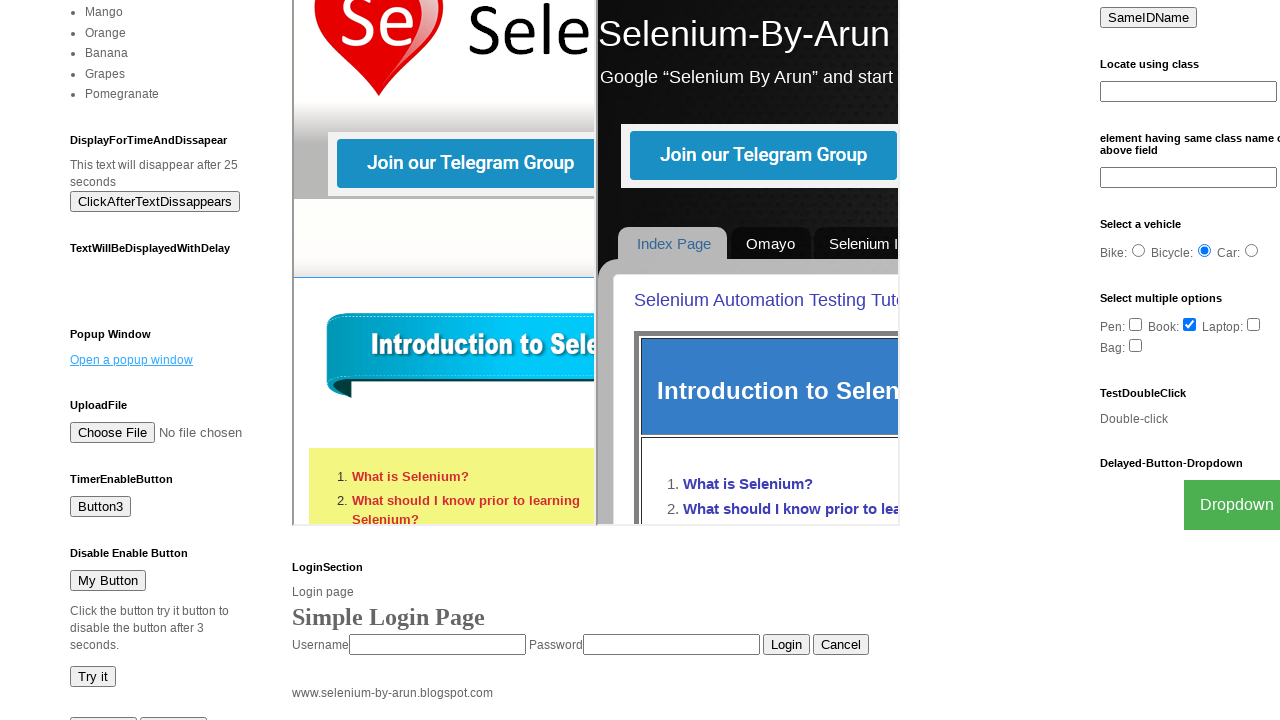

Waited for popup window to appear
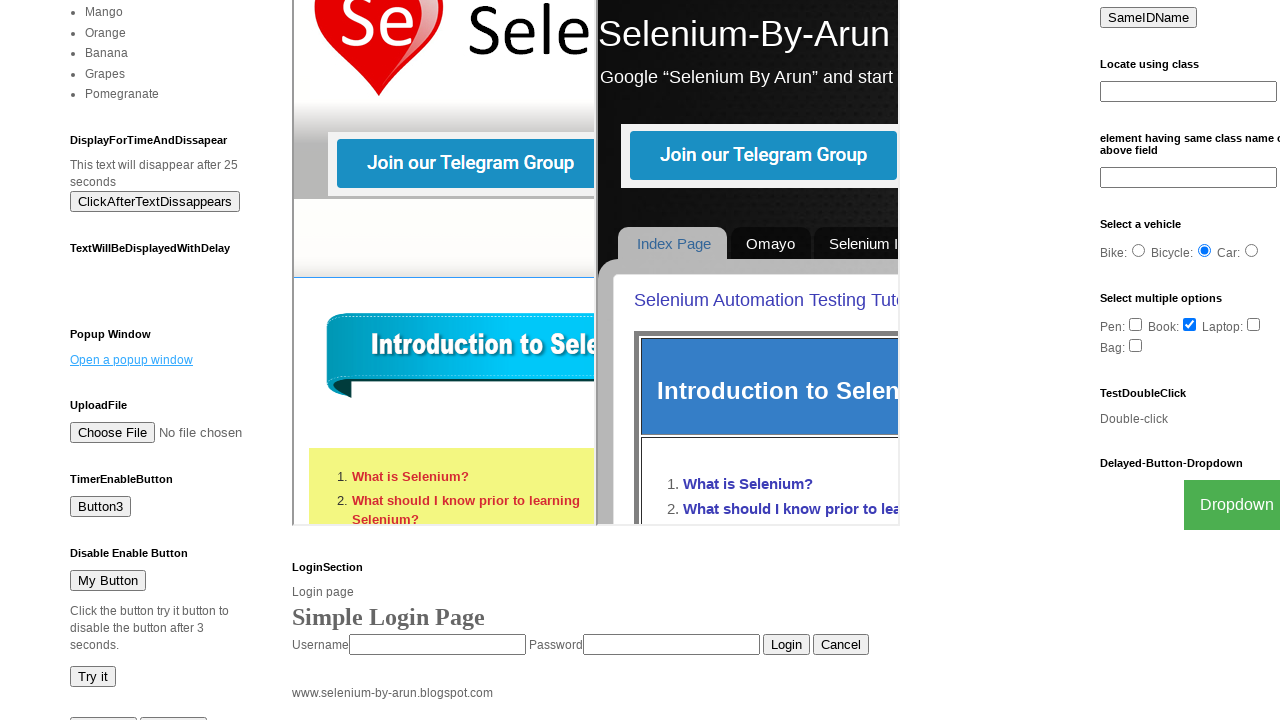

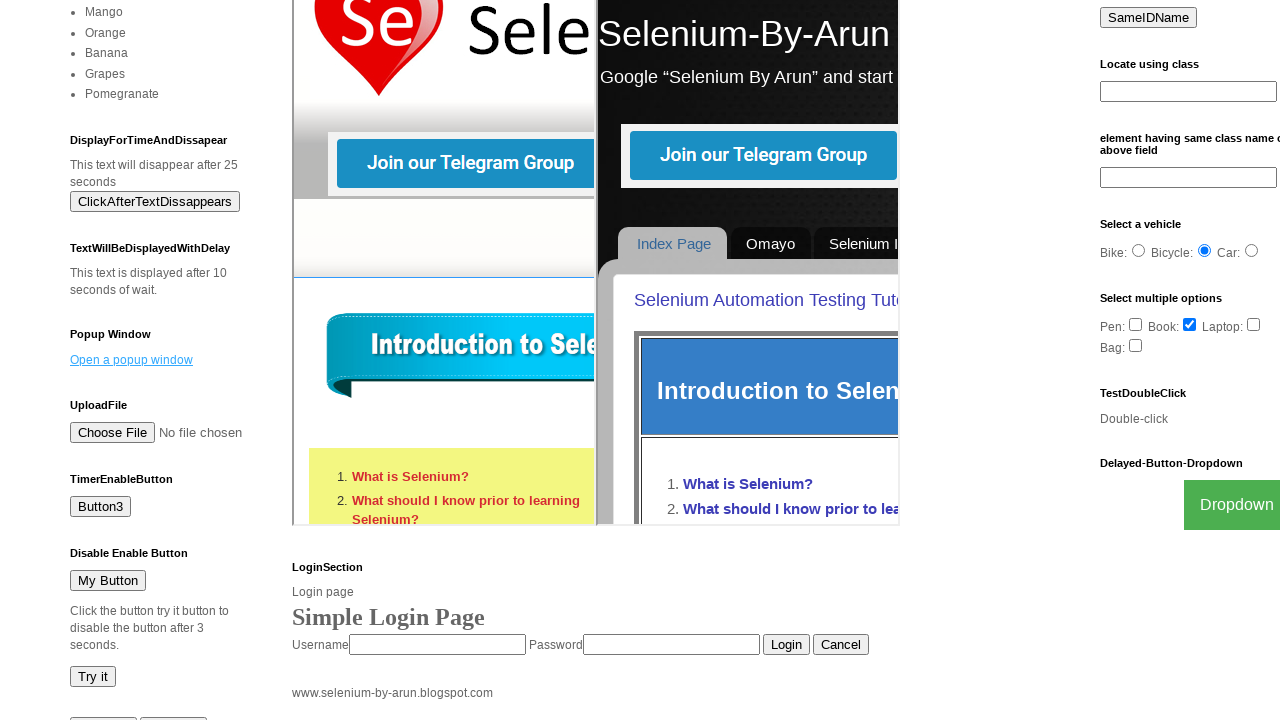